Solves a math problem on a webpage by reading a value, calculating a mathematical function, entering the result, and selecting checkboxes and radio buttons before submitting

Starting URL: http://suninjuly.github.io/math.html

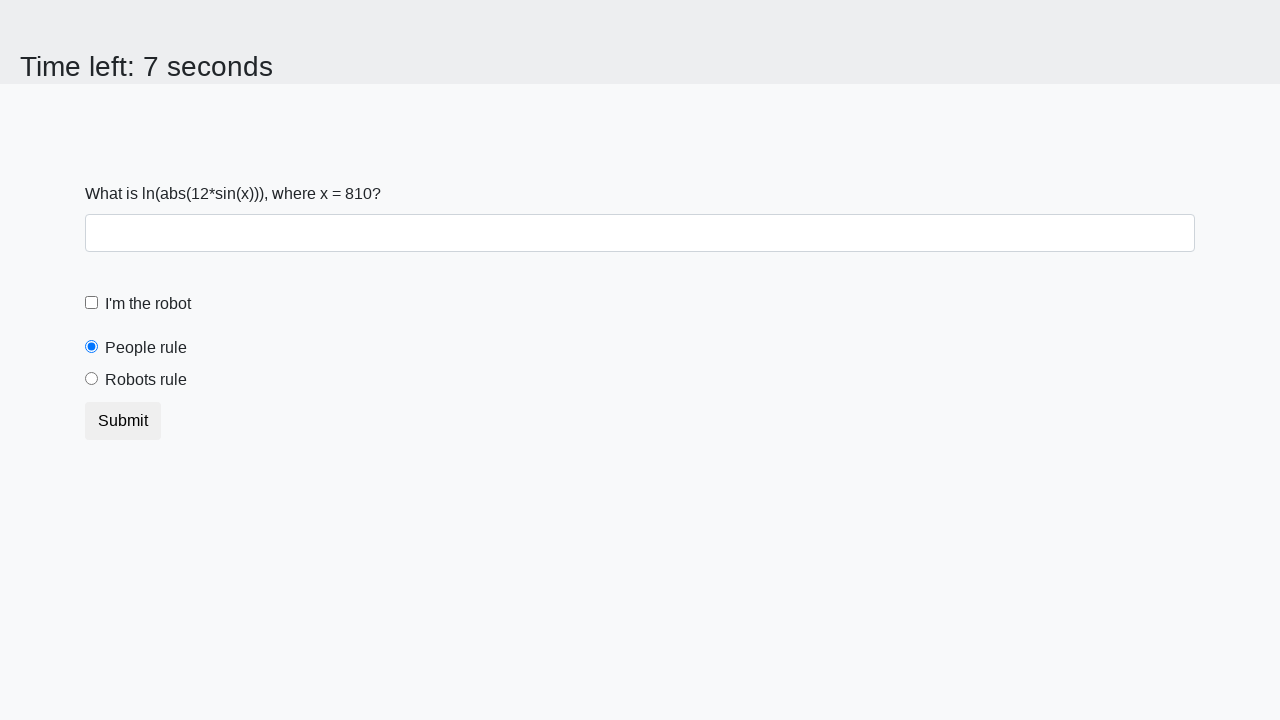

Located the input value element on the page
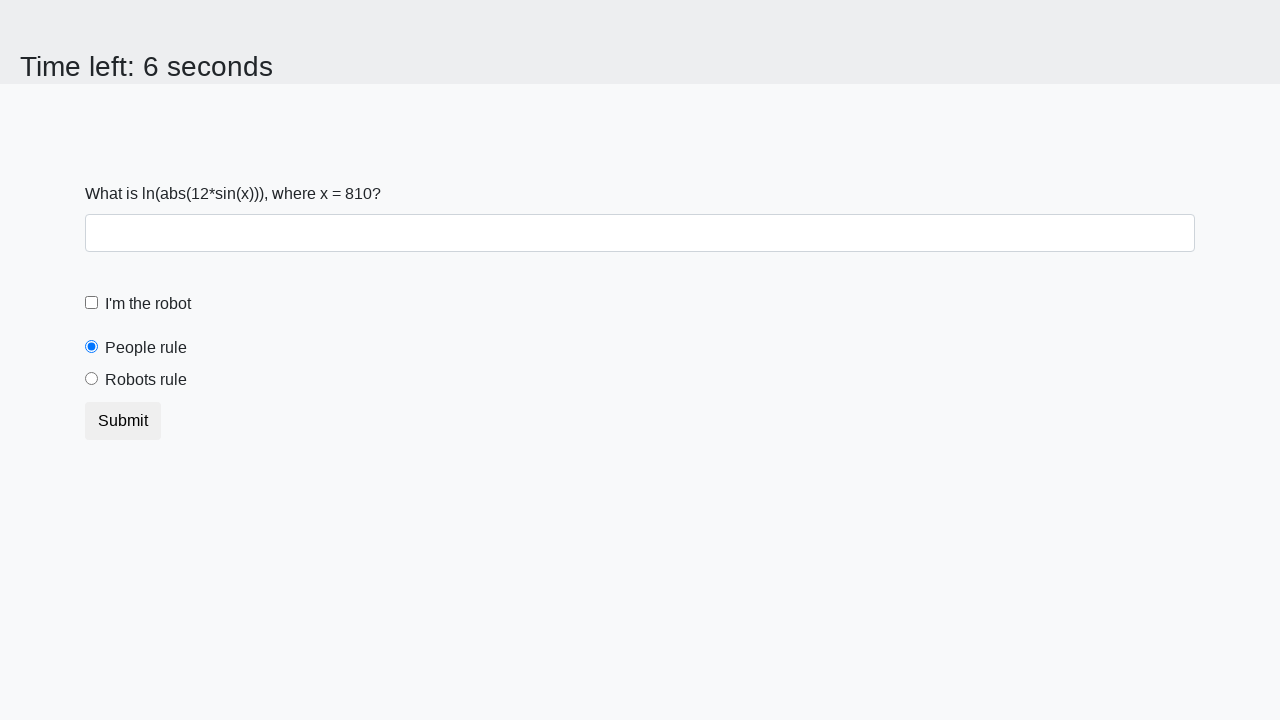

Retrieved x value from the page: 810
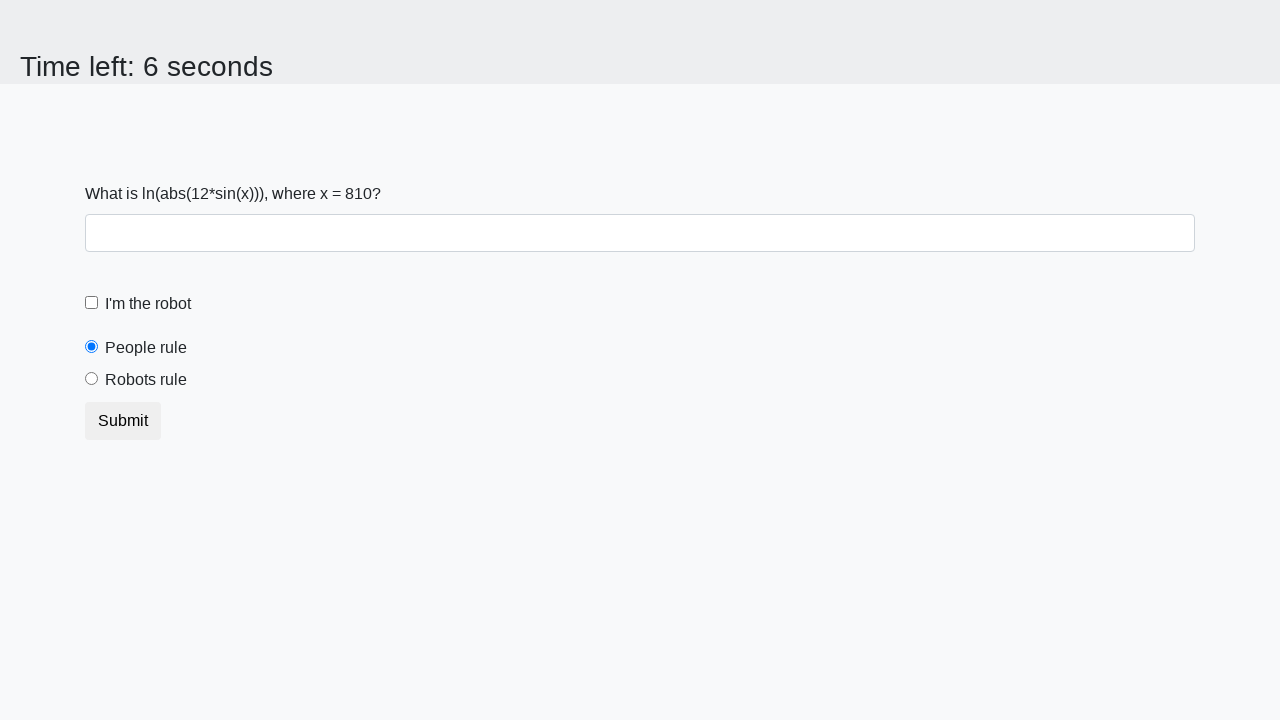

Calculated result using formula log(|12*sin(x)|): 1.804307713866034
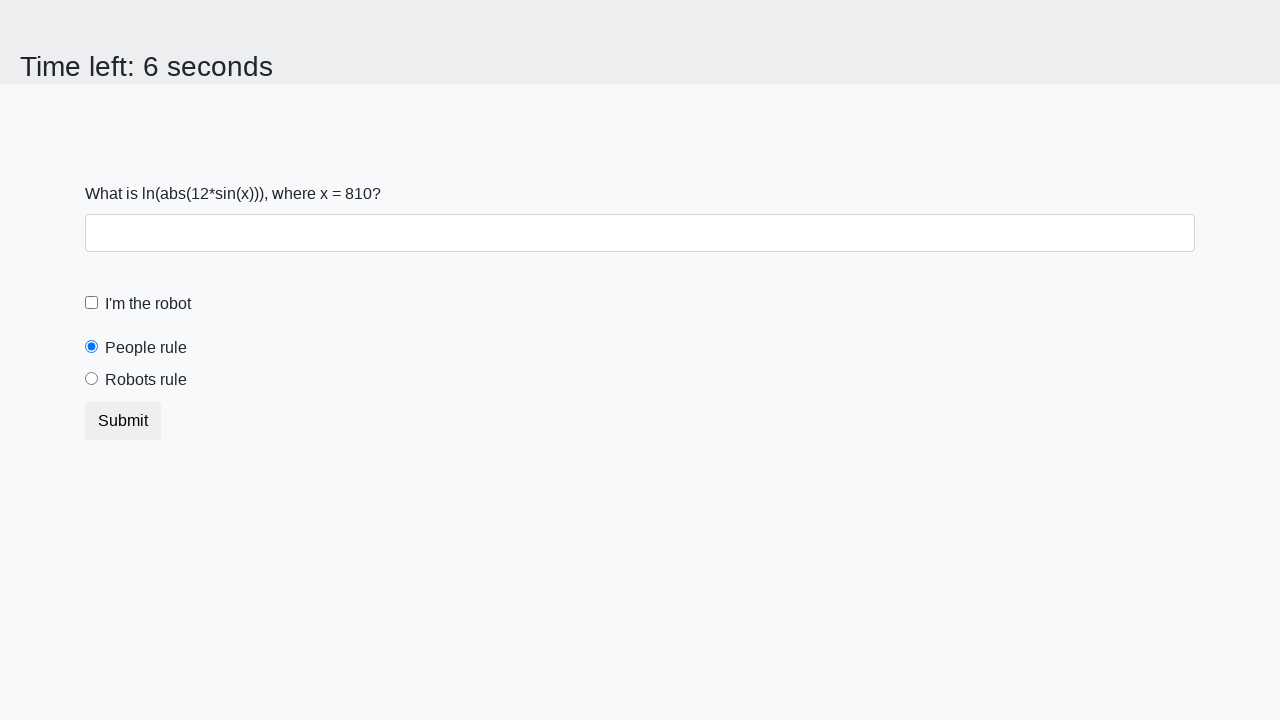

Entered calculated answer '1.804307713866034' into the answer field on #answer
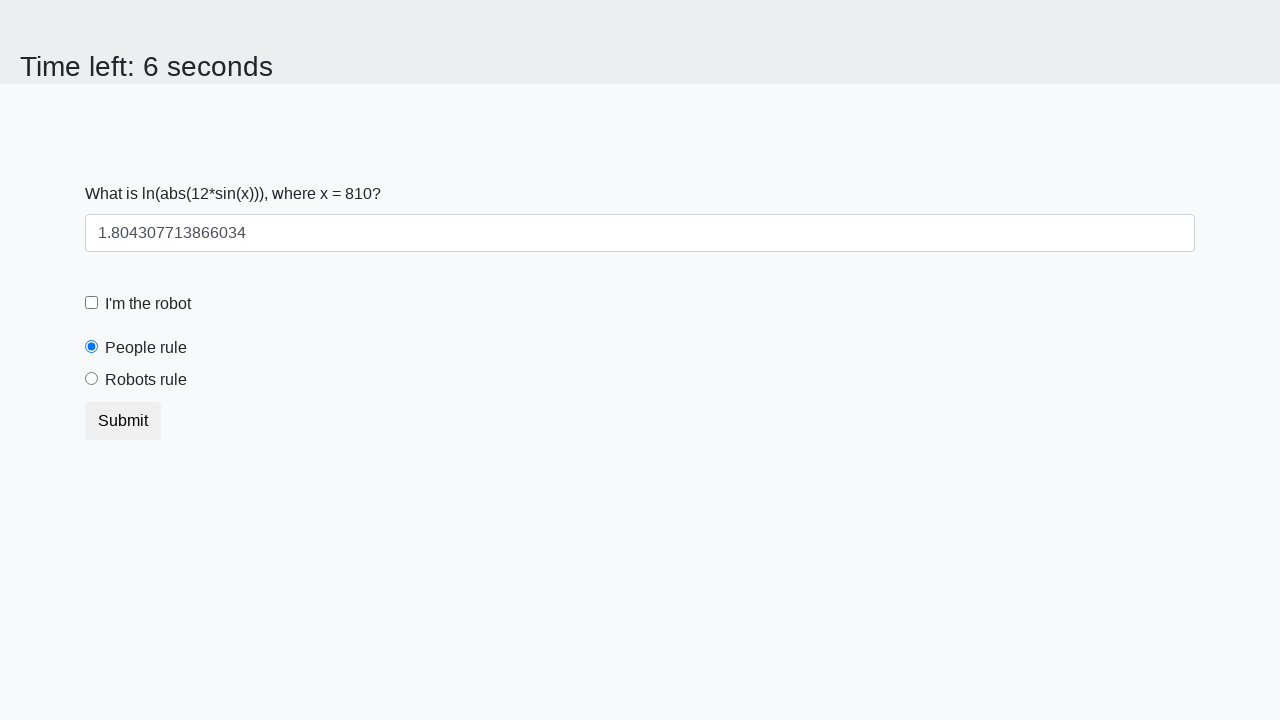

Clicked the 'I'm the robot' checkbox at (92, 303) on #robotCheckbox
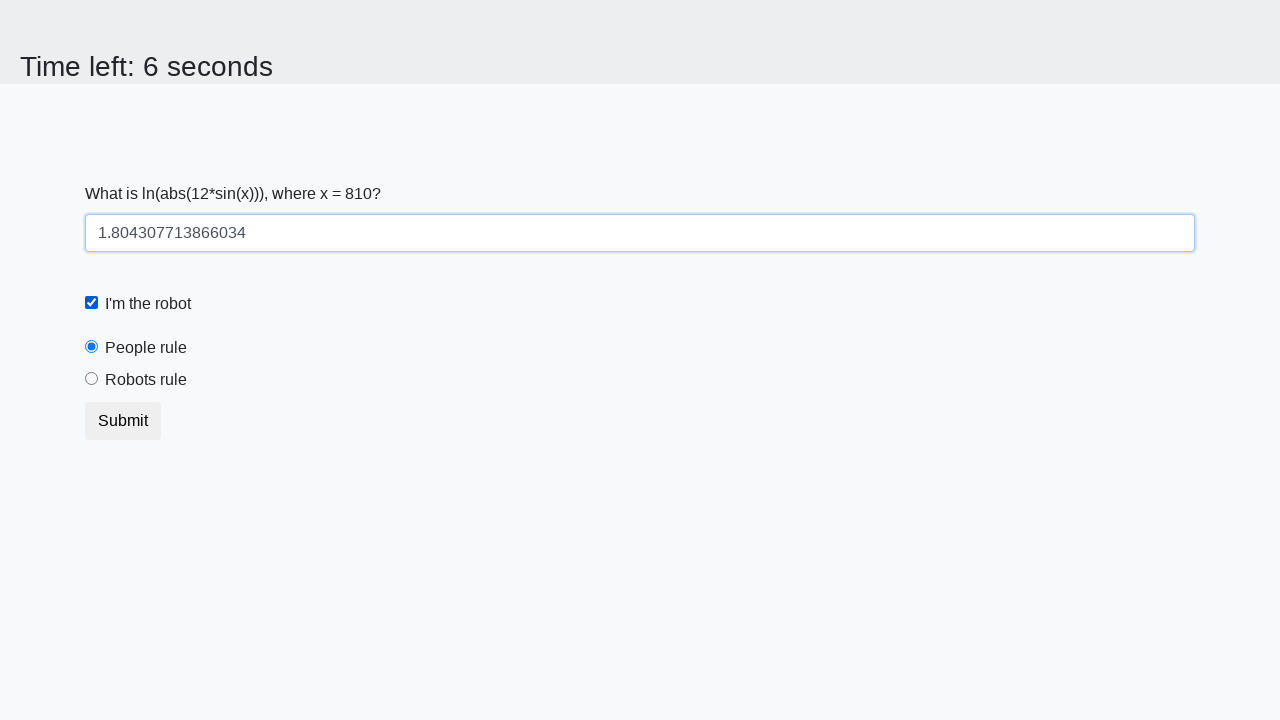

Selected the 'Robots rule!' radio button at (92, 379) on #robotsRule
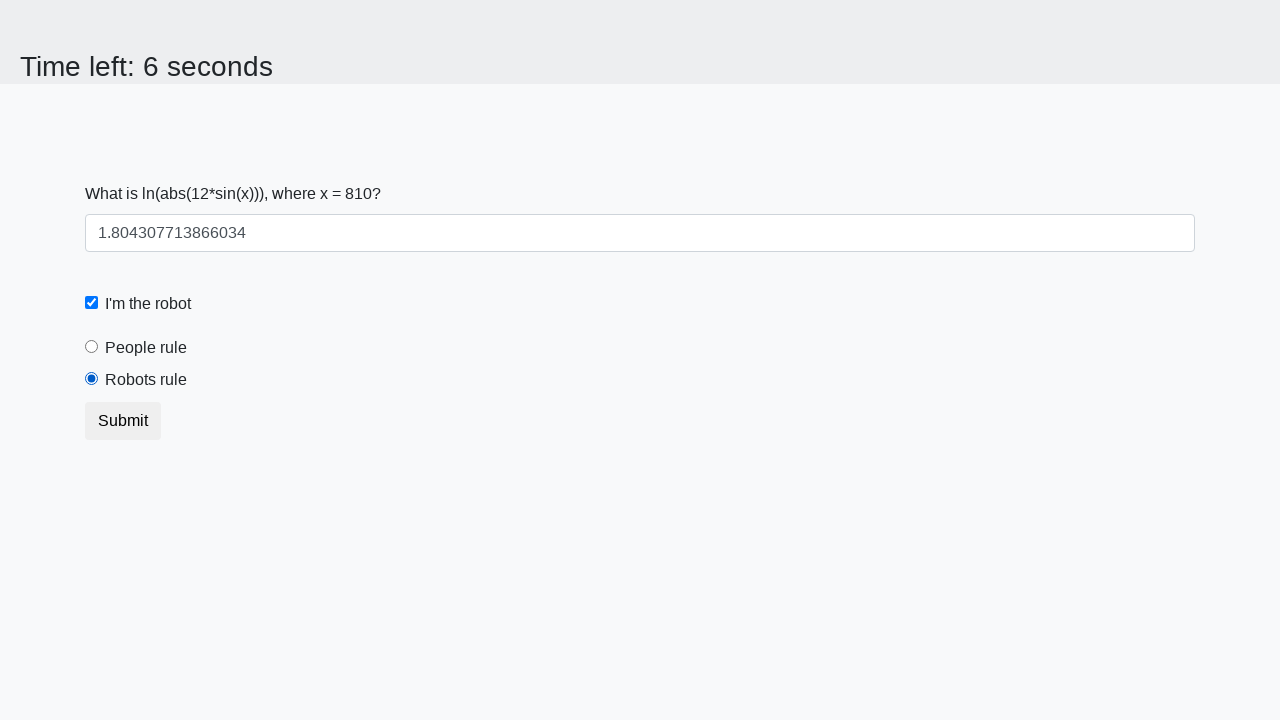

Clicked the submit button at (123, 421) on button.btn
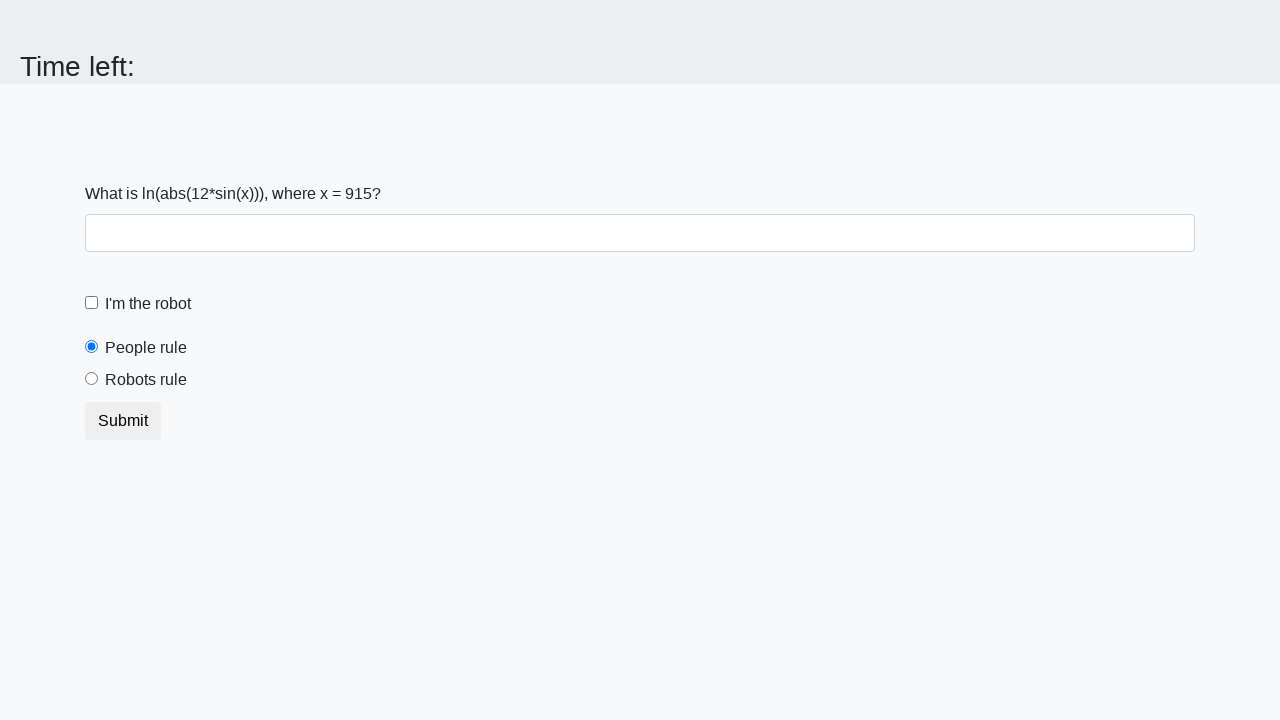

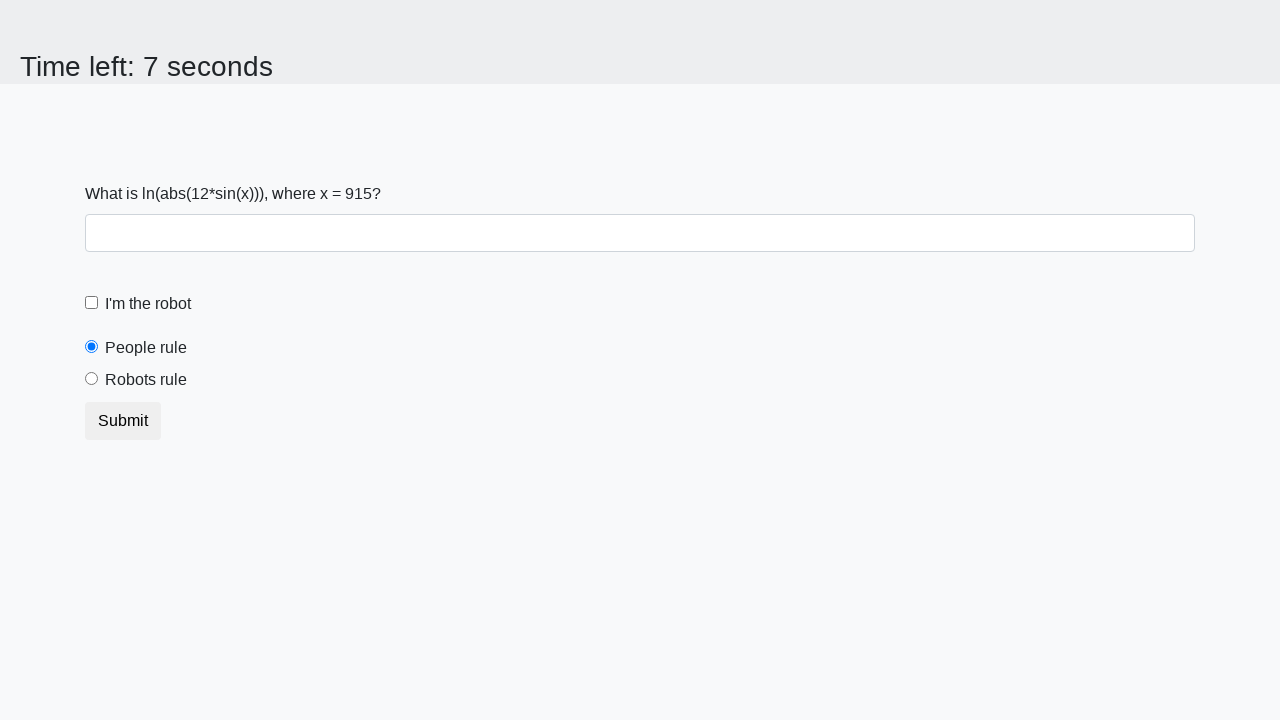